Verifies that the W3Schools homepage loads with the correct title

Starting URL: https://www.w3schools.com/

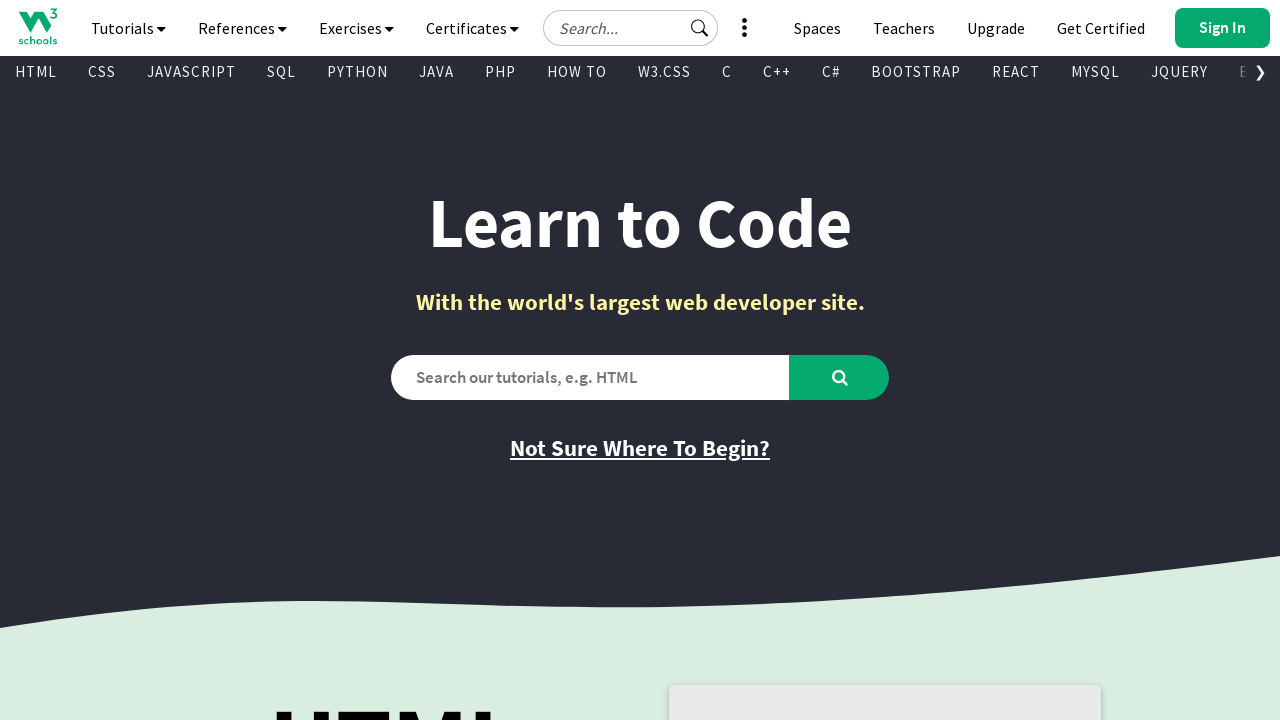

Navigated to W3Schools homepage
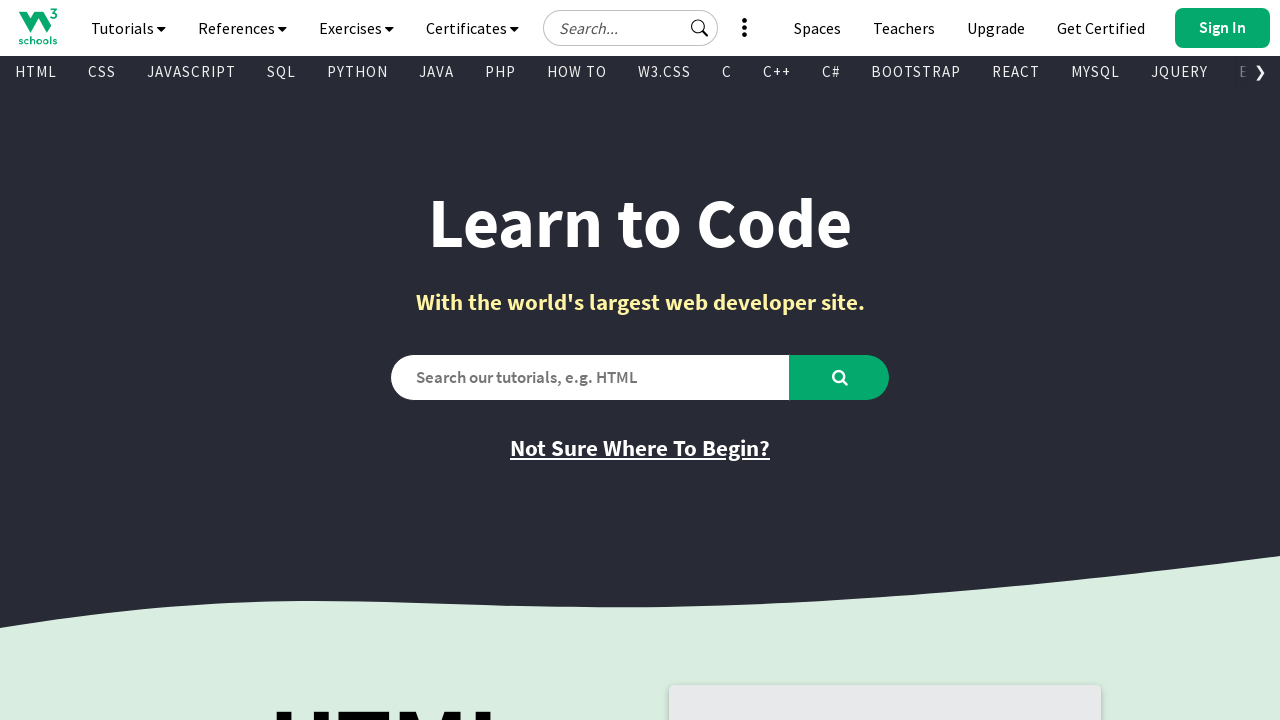

Verified page title is 'W3Schools Online Web Tutorials'
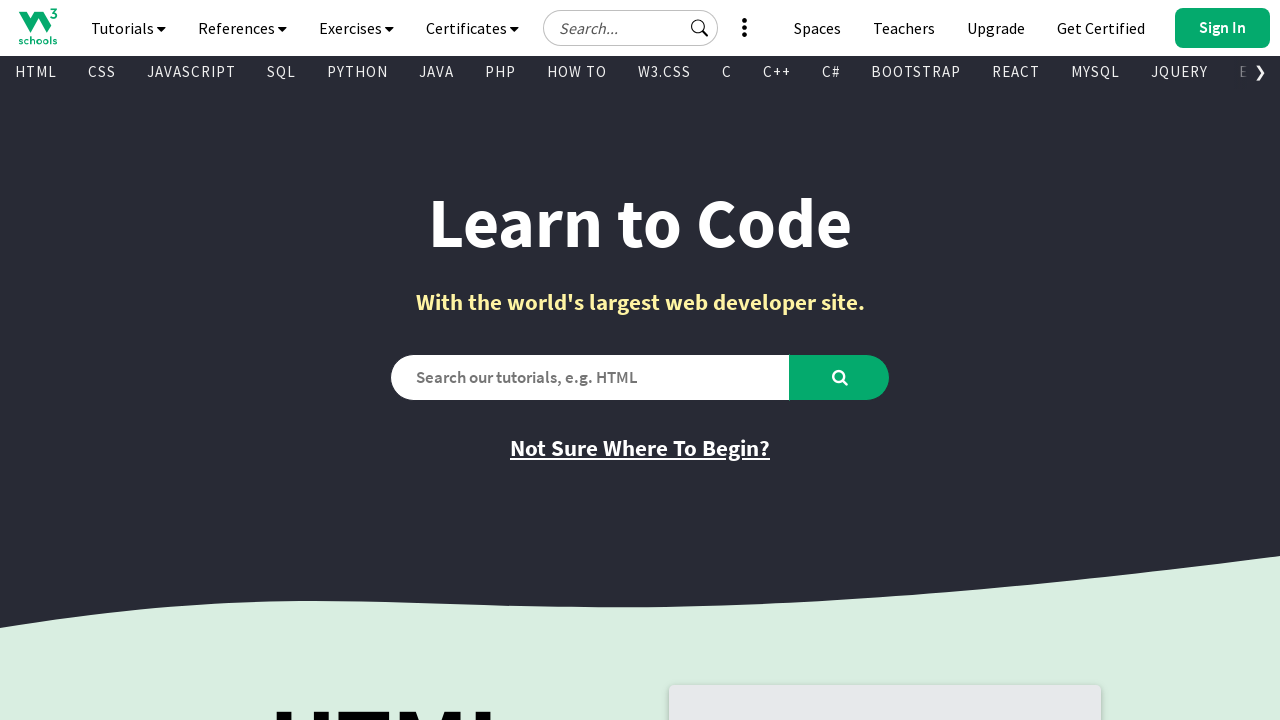

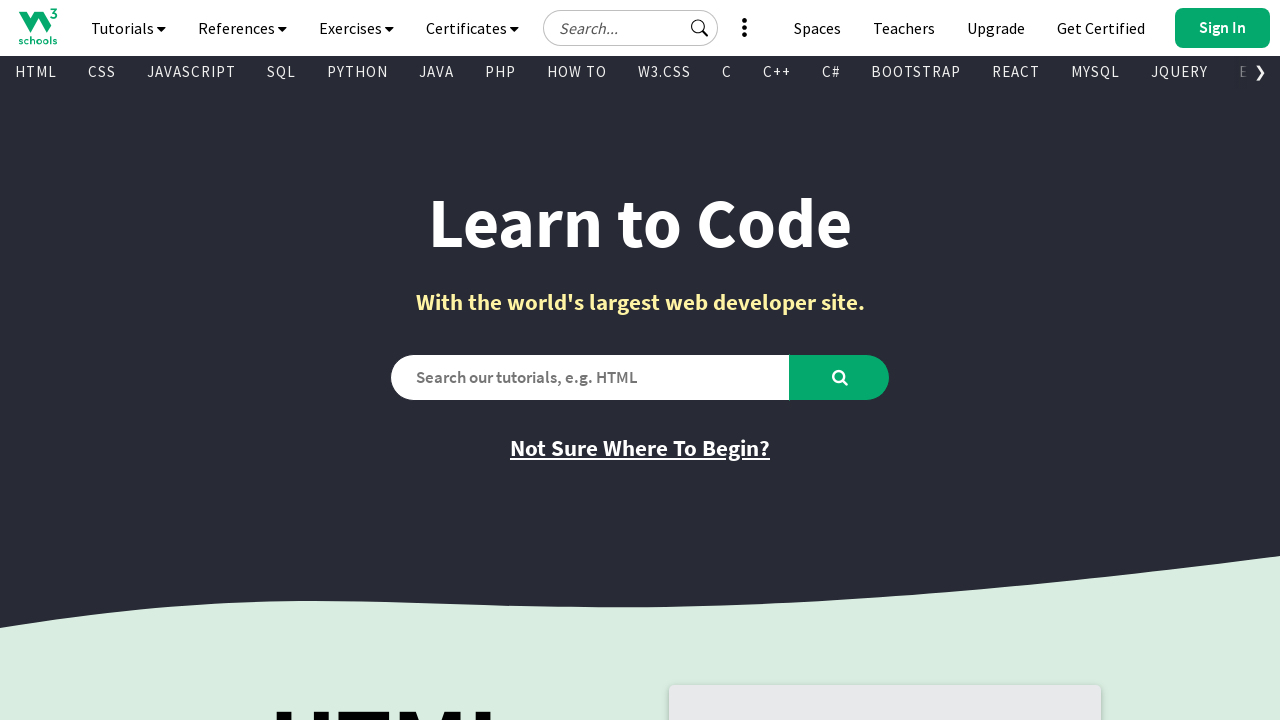